Navigates to Apple's website, clicks on the iPhone link, and verifies that links are present on the iPhone page

Starting URL: https://www.apple.com

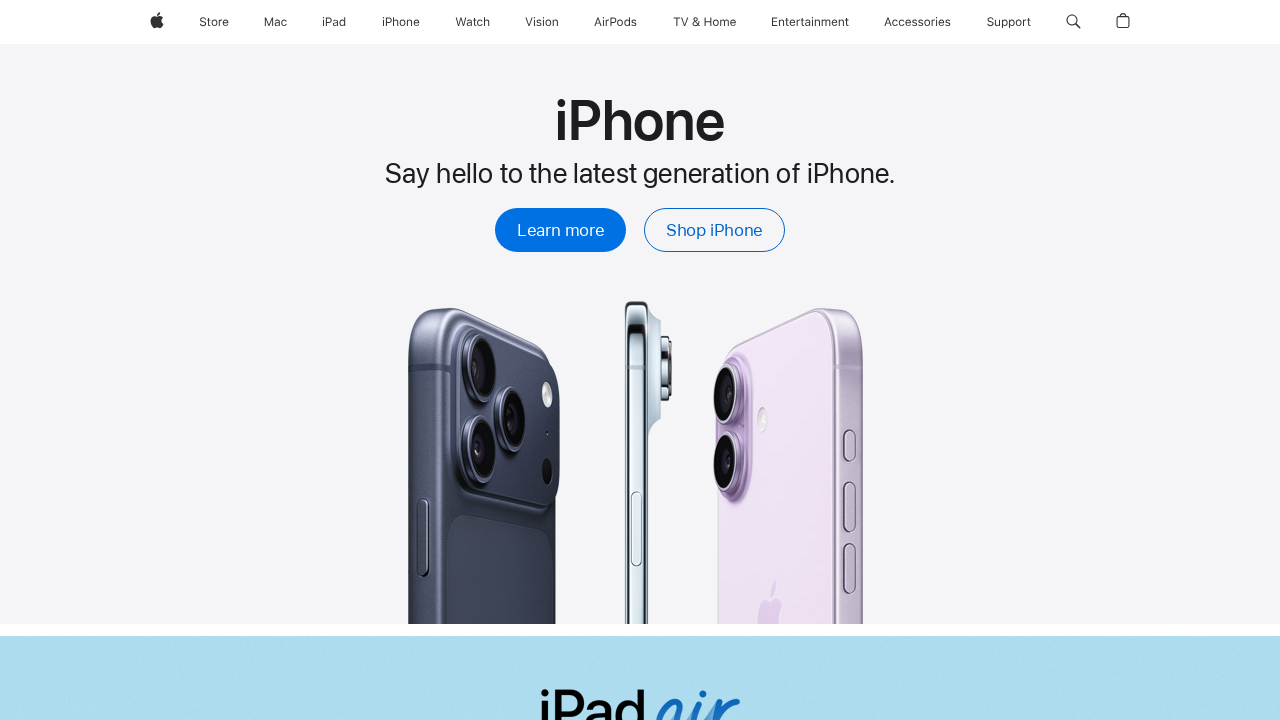

Clicked on iPhone link at (401, 22) on xpath=//span[.='iPhone']/..
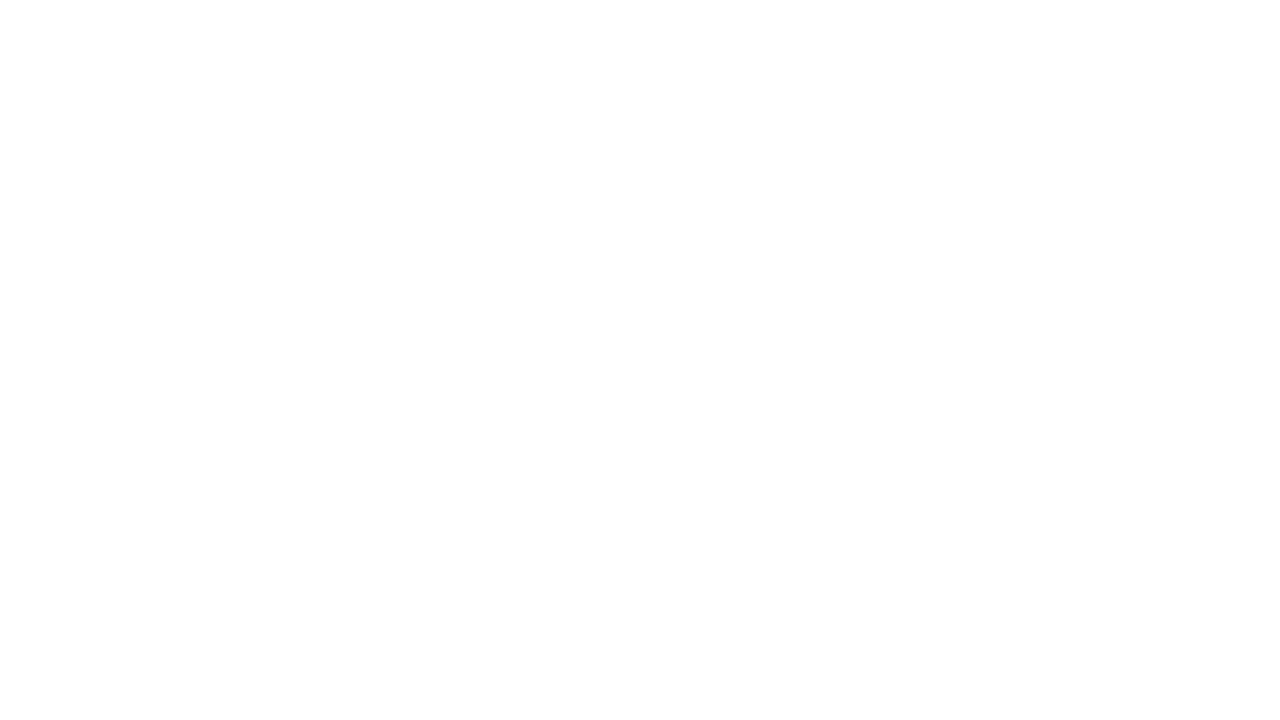

iPhone page loaded and links are present
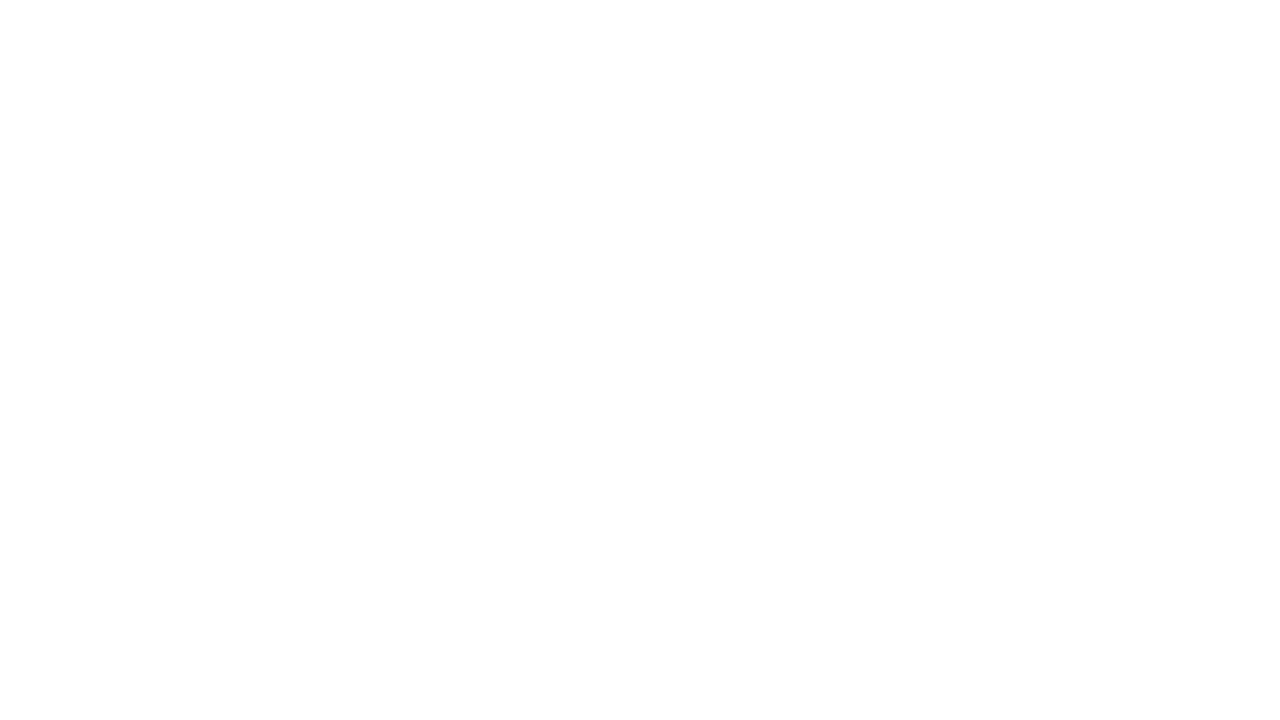

Found 390 links on the iPhone page
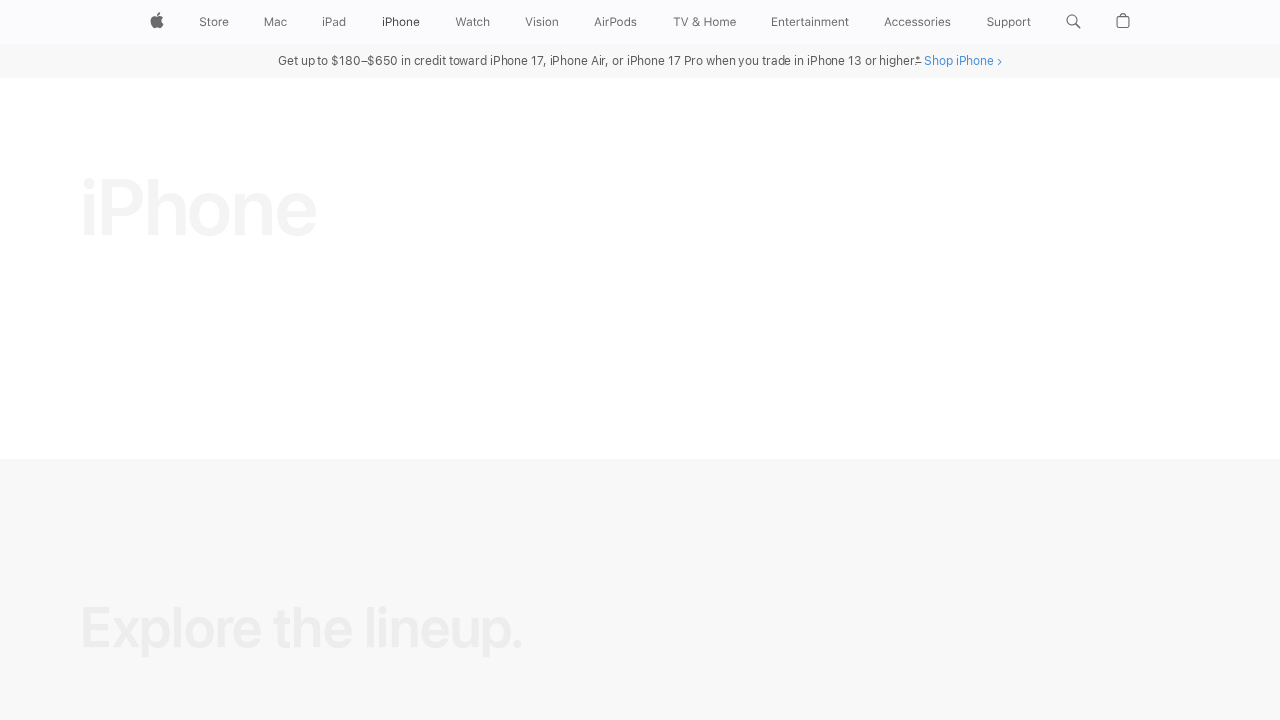

Verified that links are present on the iPhone page
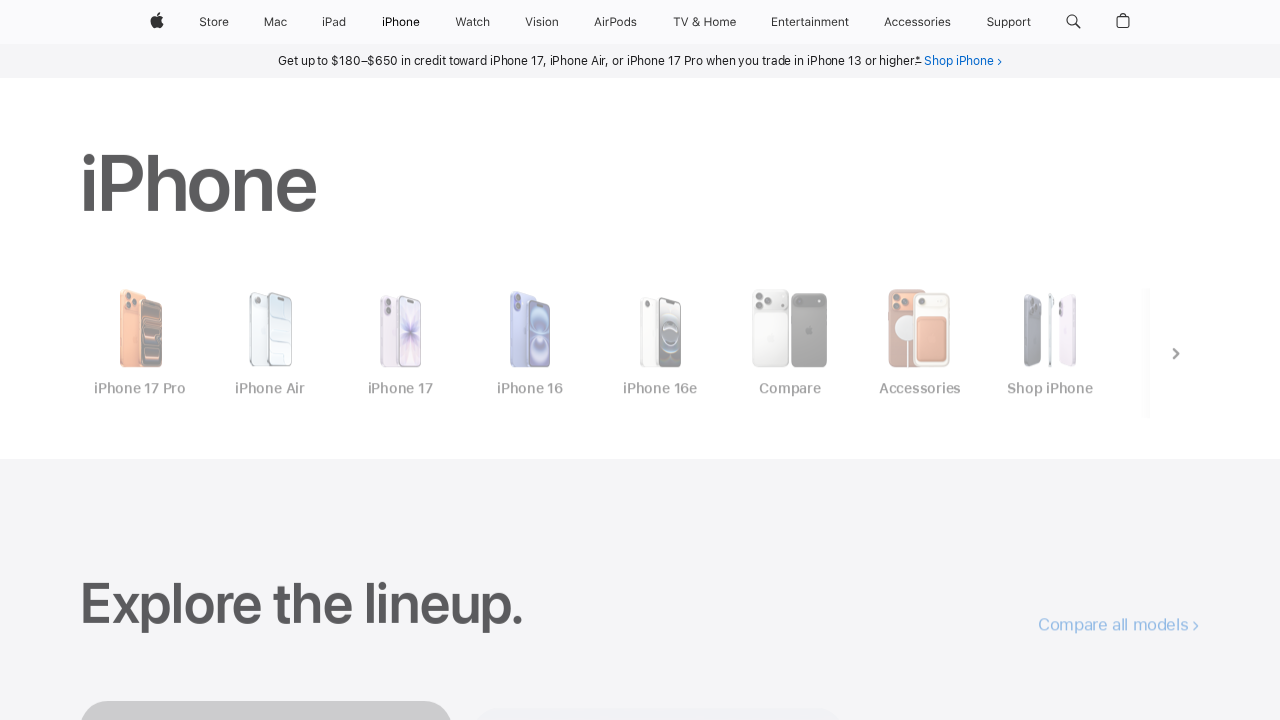

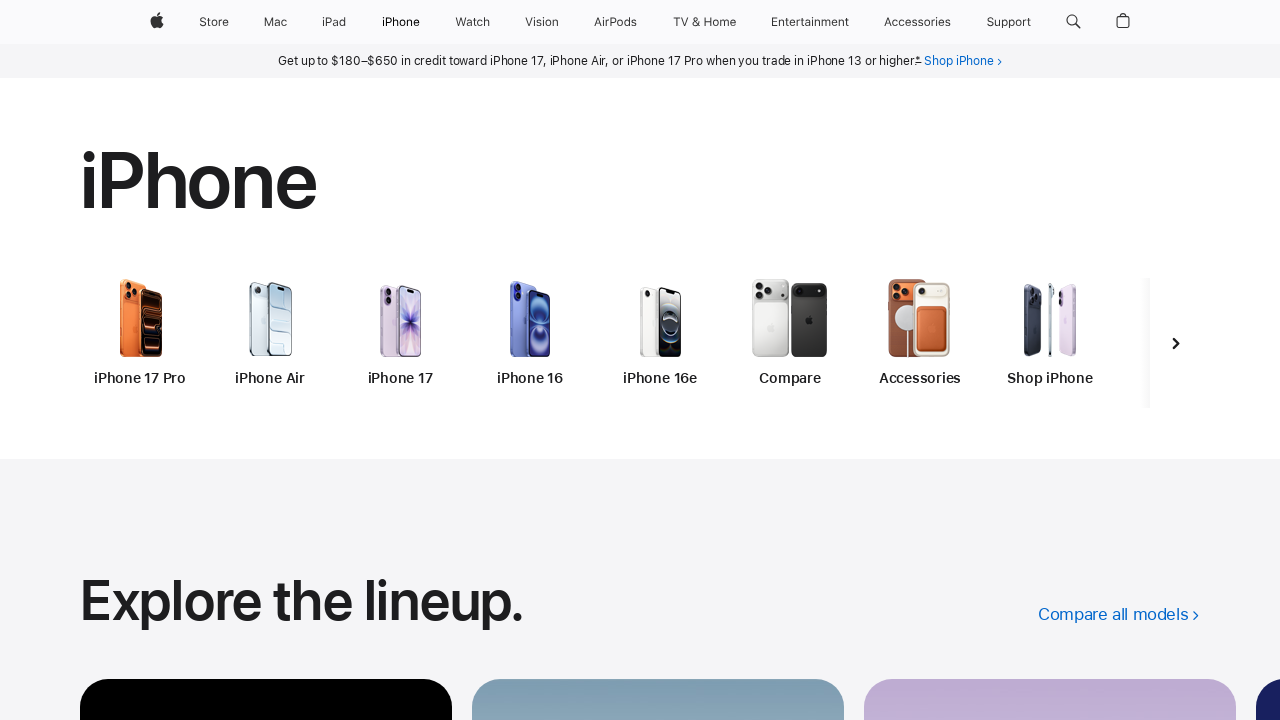